Tests submitting the practice form with first name, email, and phone number fields filled in

Starting URL: https://demoqa.com/automation-practice-form

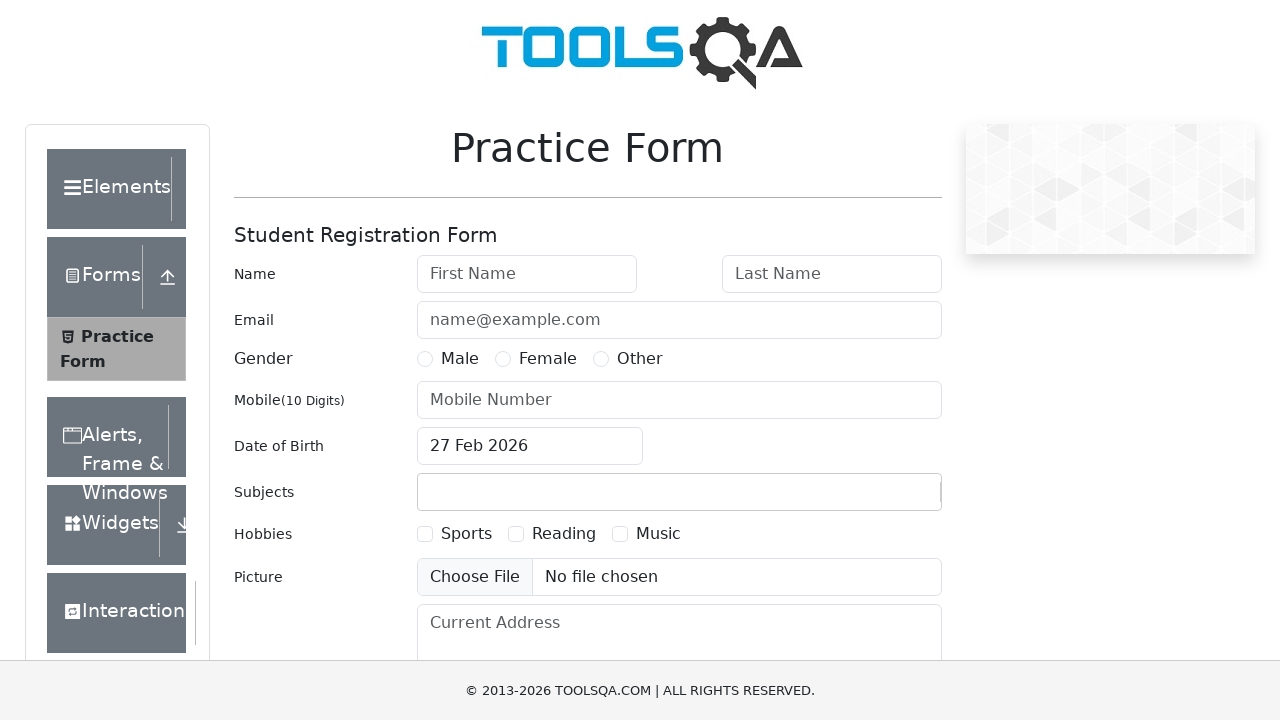

Filled first name field with 'John' on #firstName
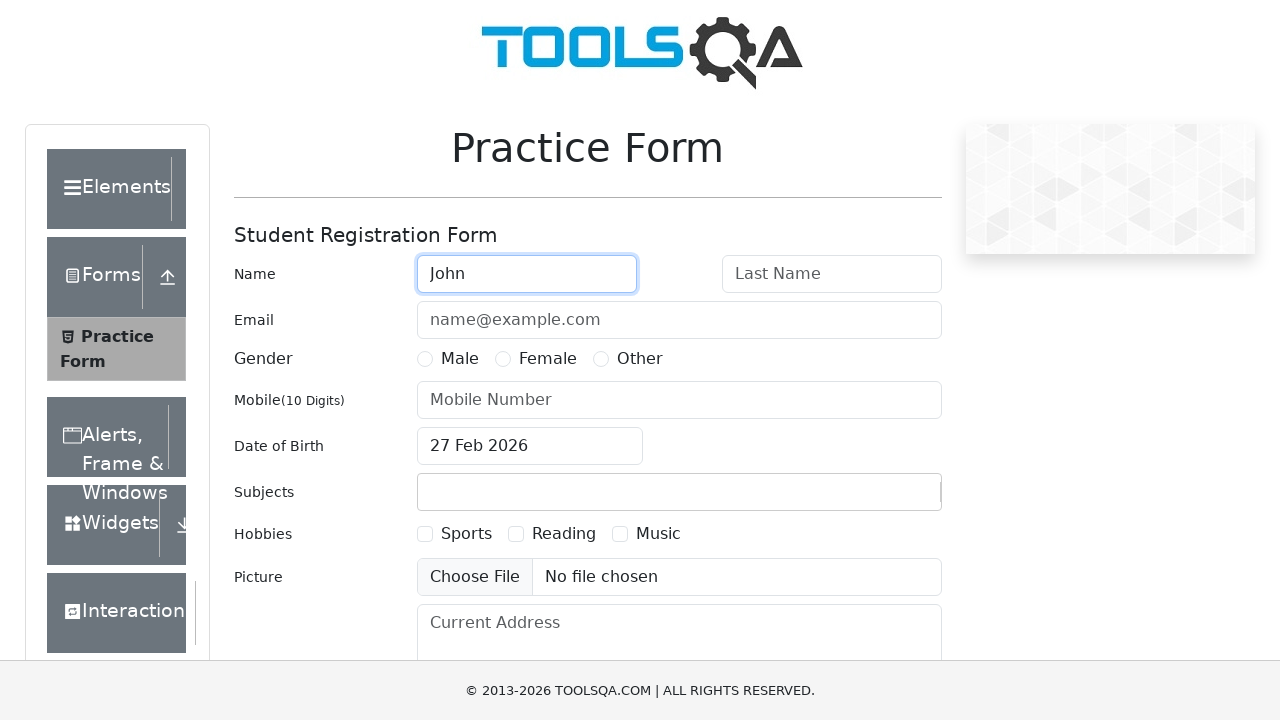

Filled email field with 'test@t.com' on #userEmail
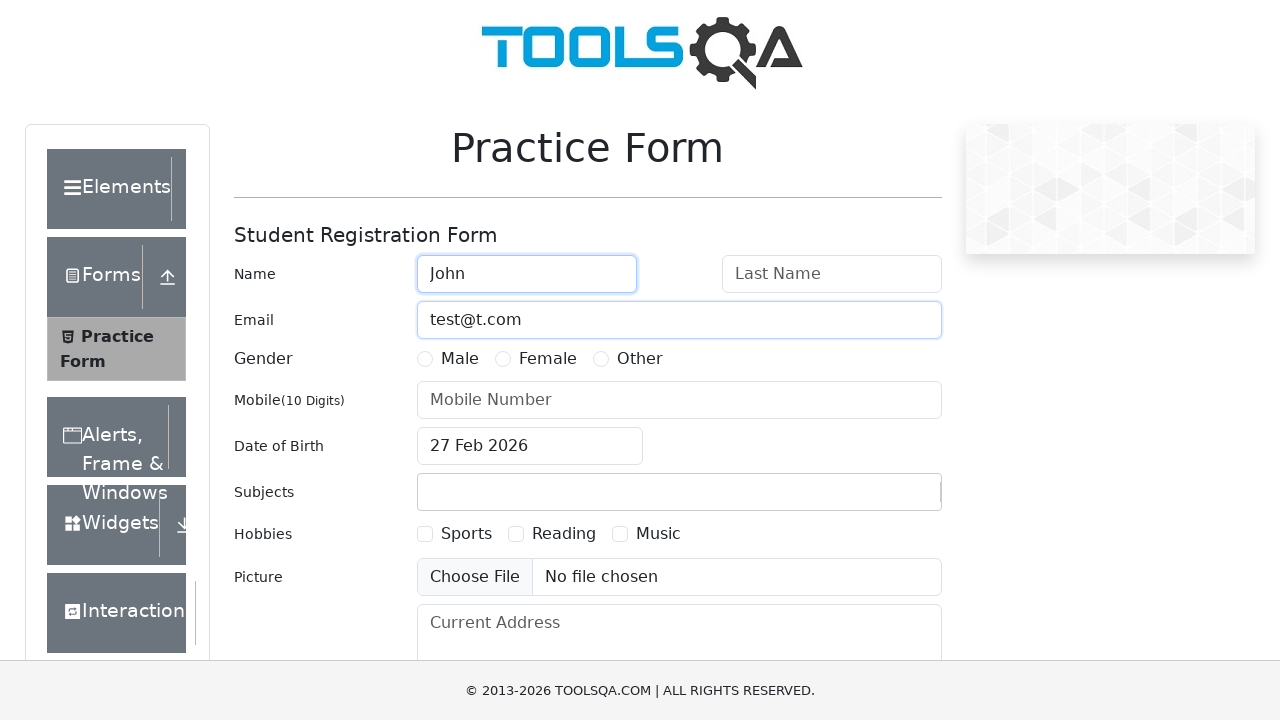

Filled phone number field with '703-222-2222' on #userNumber
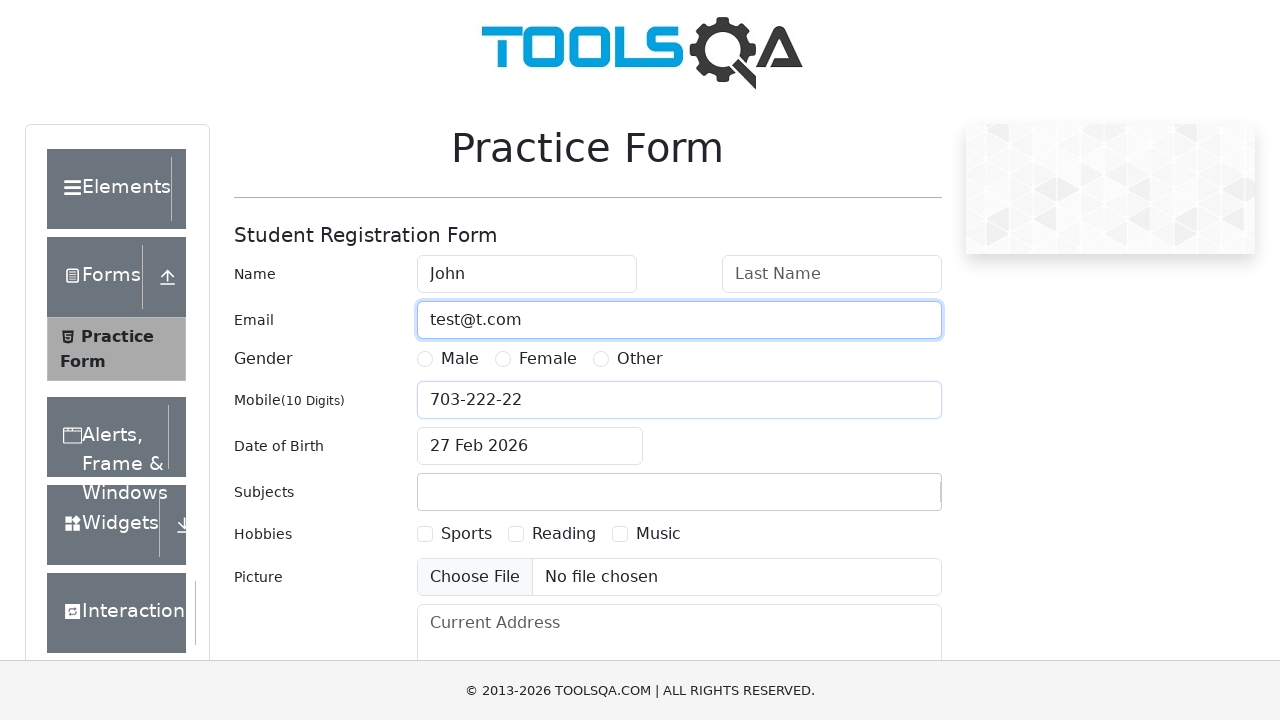

Clicked submit button to submit the practice form
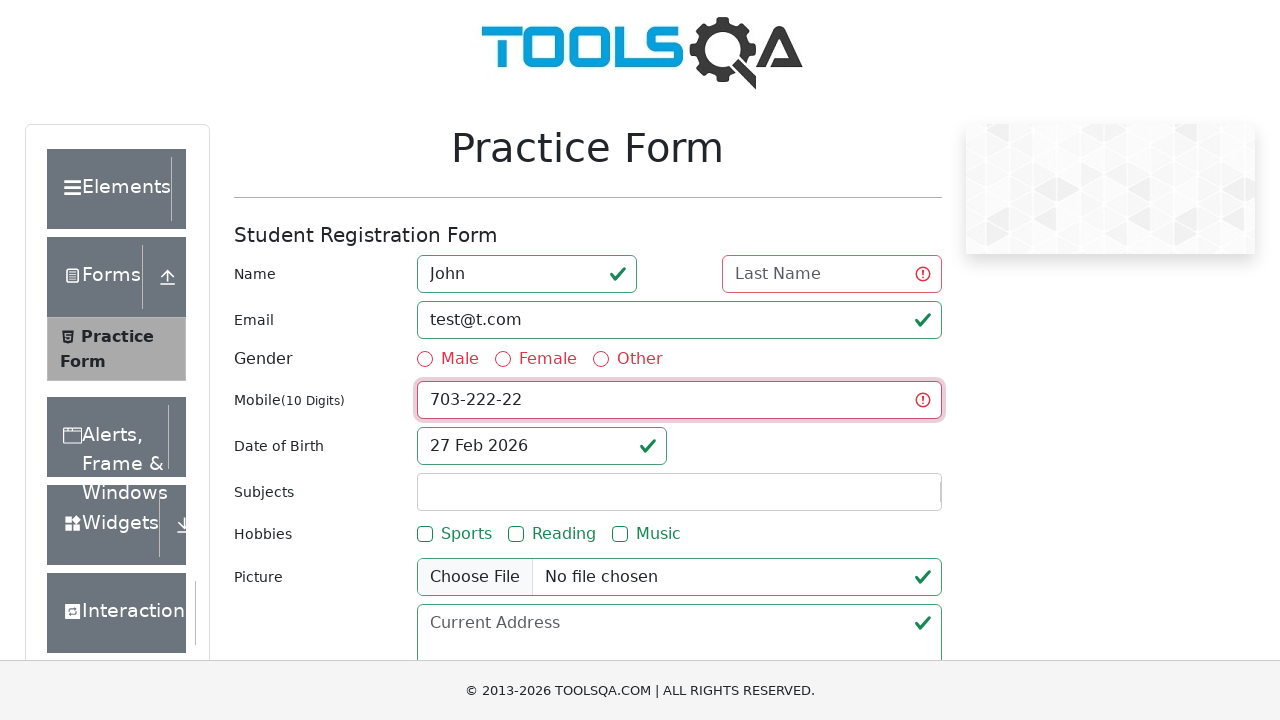

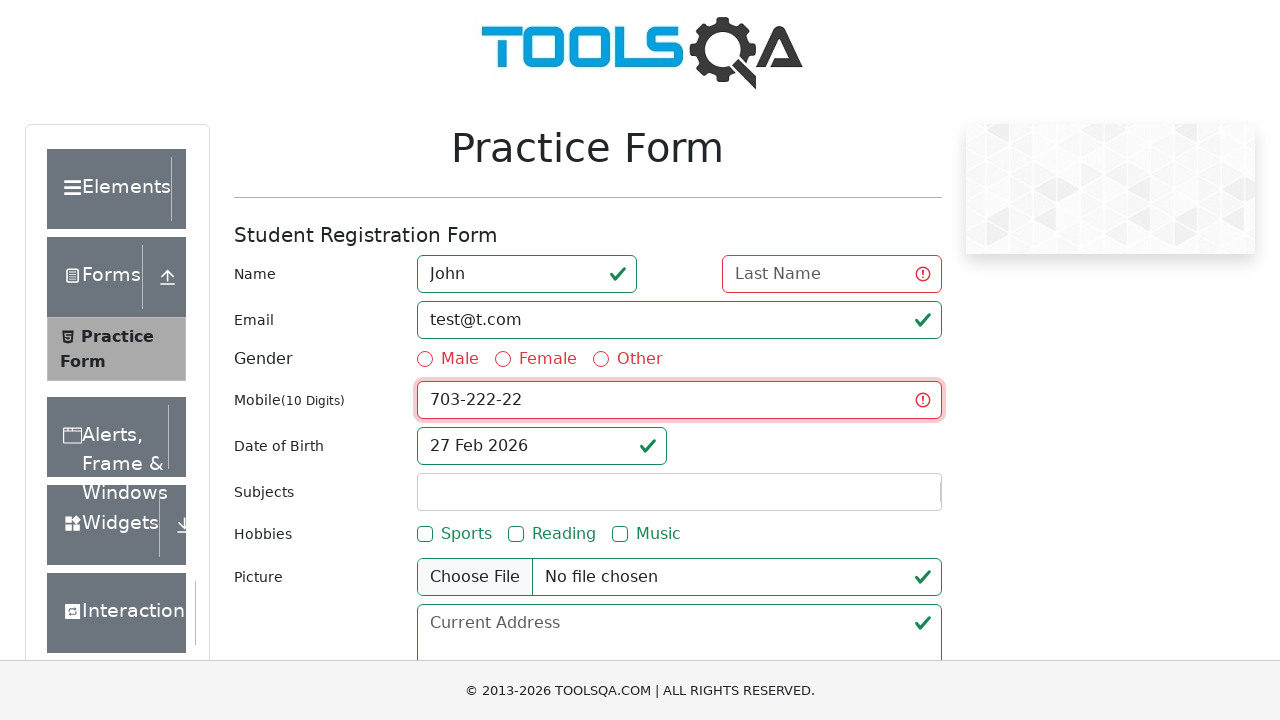